Tests prompt dialog handling by clicking a prompt button, entering a name in the dialog, and verifying the personalized greeting message

Starting URL: https://testautomationpractice.blogspot.com/

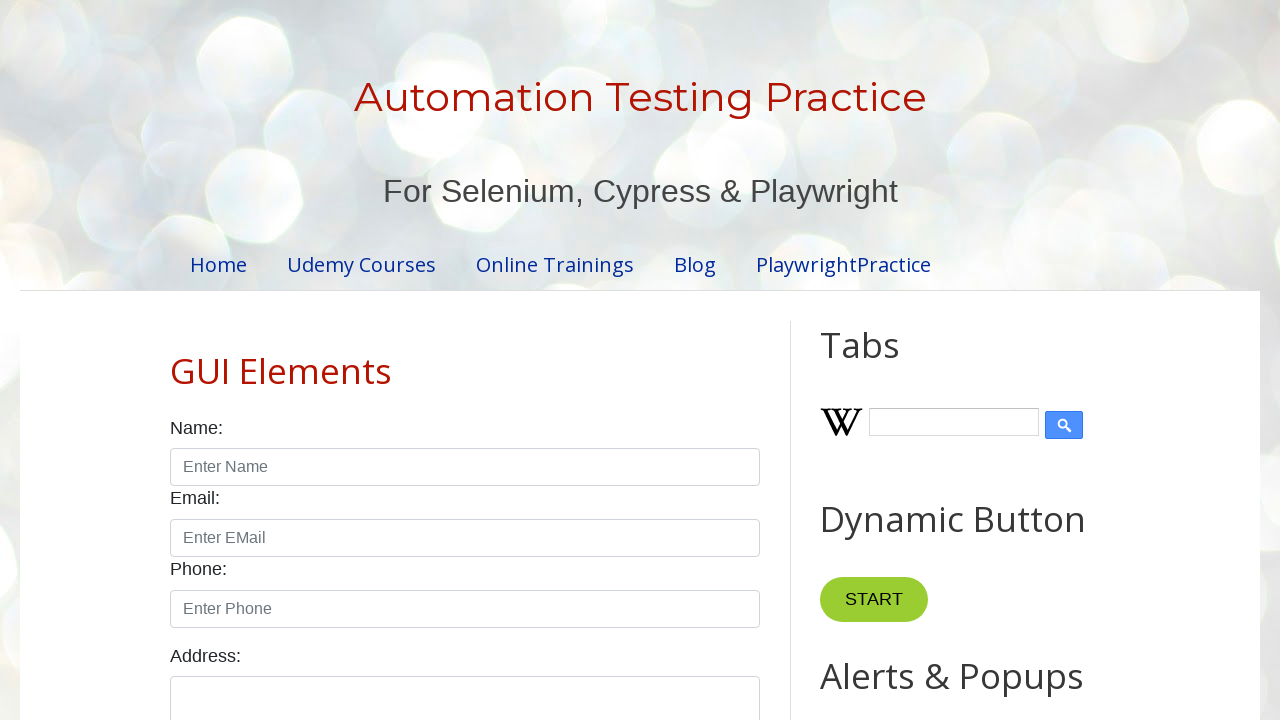

Set up dialog handler to accept prompt with name 'John'
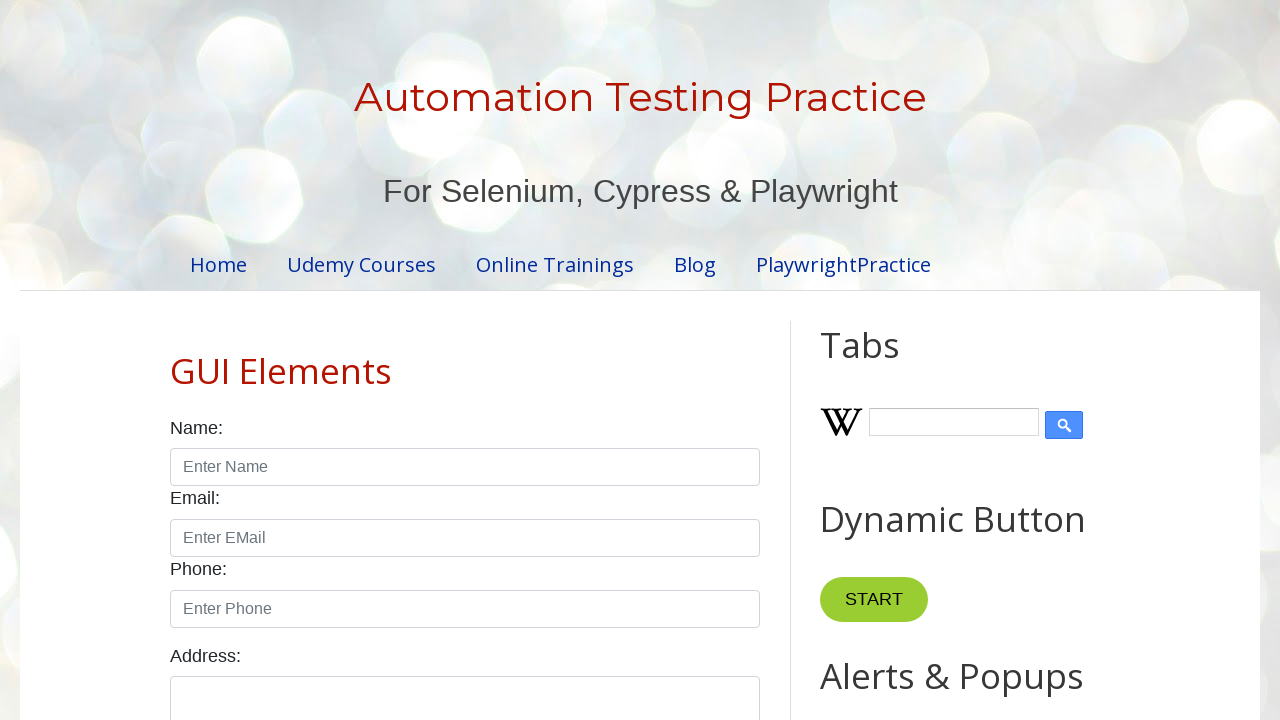

Clicked prompt button to trigger dialog at (890, 360) on #promptBtn
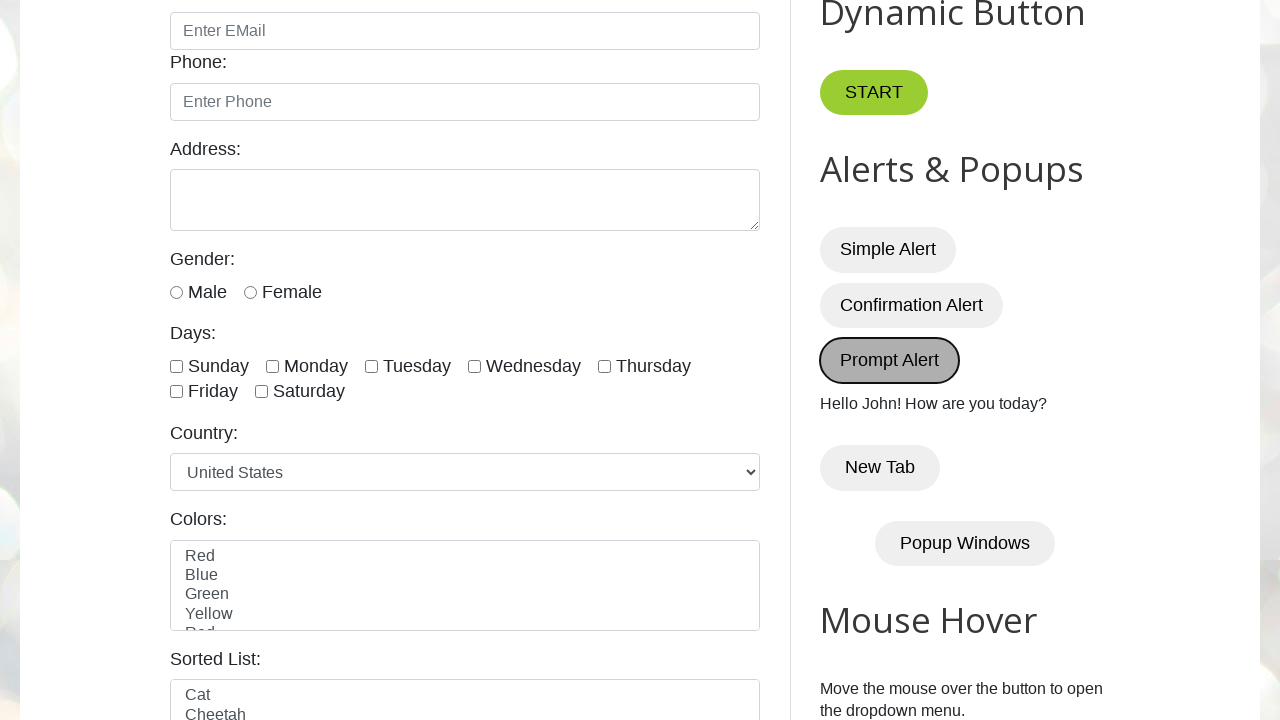

Verified personalized greeting message loaded with entered name
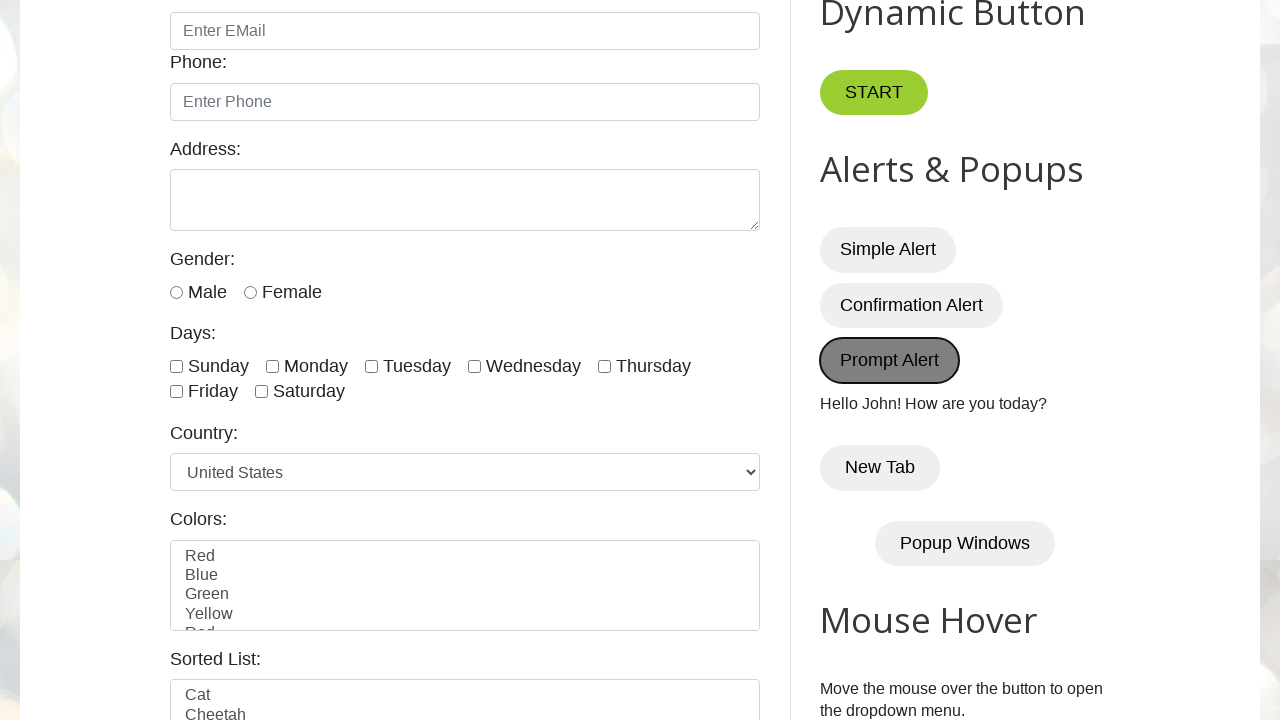

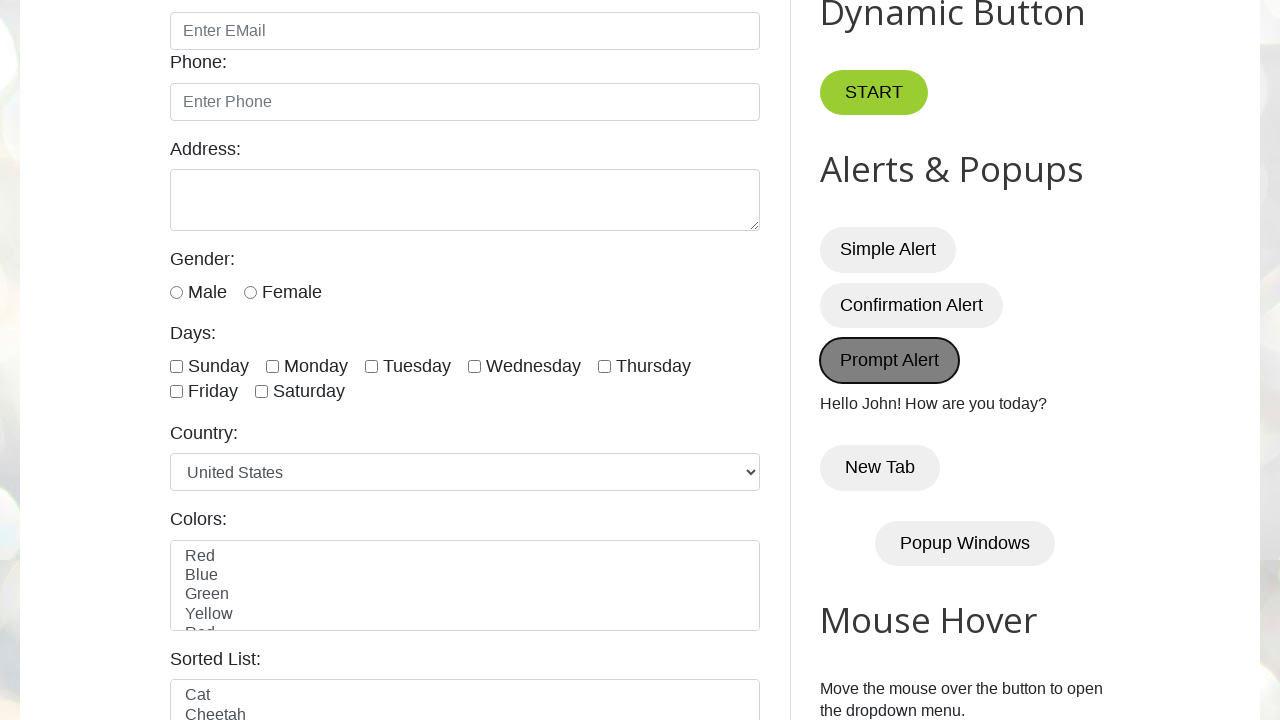